Tests that Clear completed button is hidden when no items are completed

Starting URL: https://demo.playwright.dev/todomvc

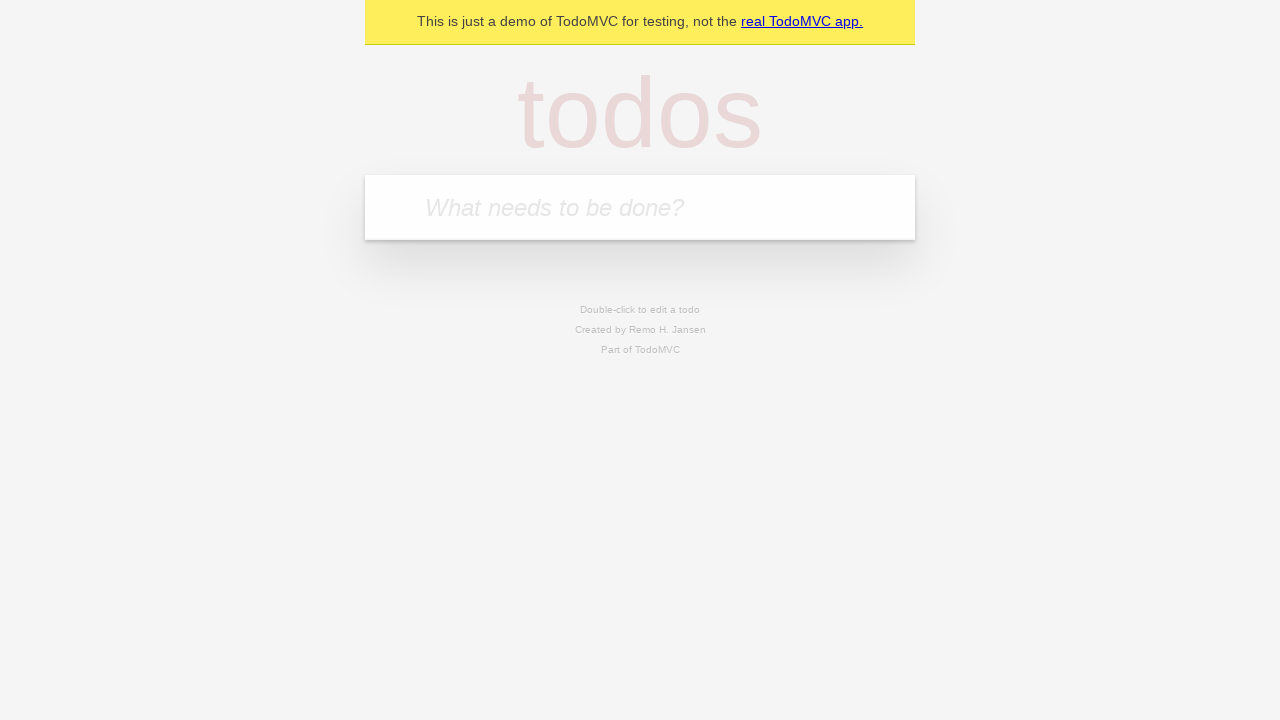

Filled input field with first todo 'buy some cheese' on internal:attr=[placeholder="What needs to be done?"i]
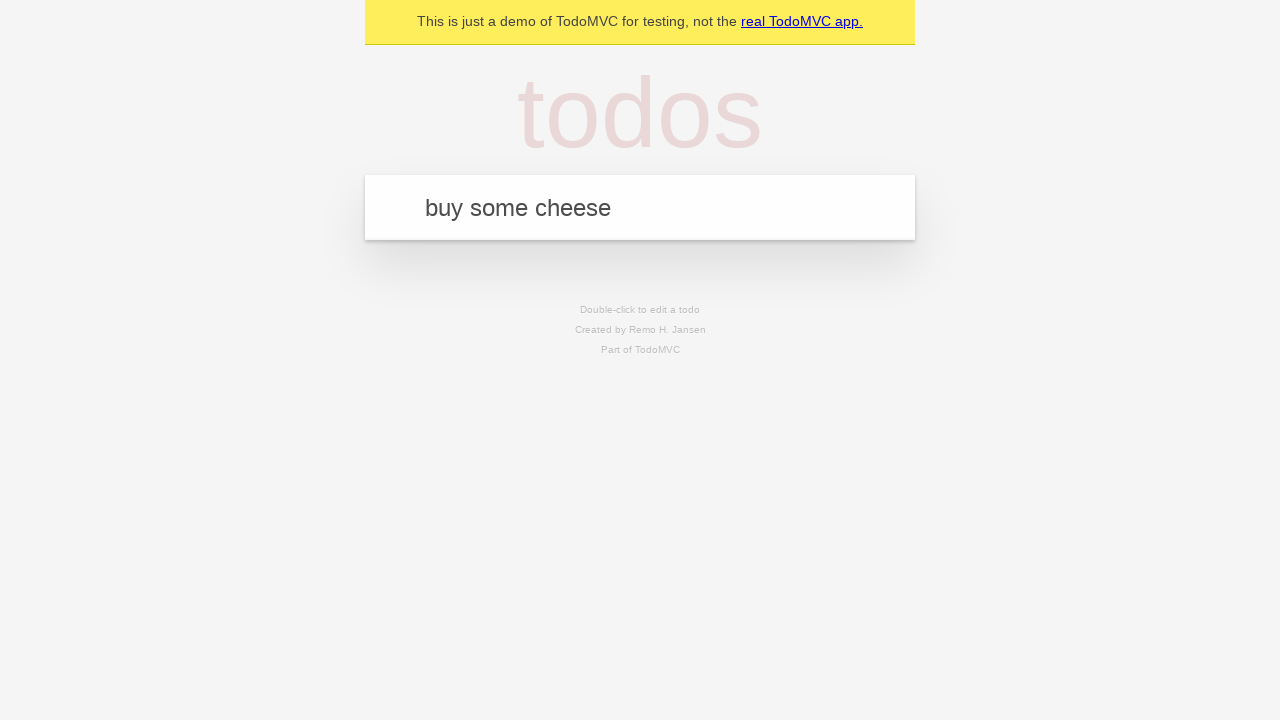

Pressed Enter to add first todo on internal:attr=[placeholder="What needs to be done?"i]
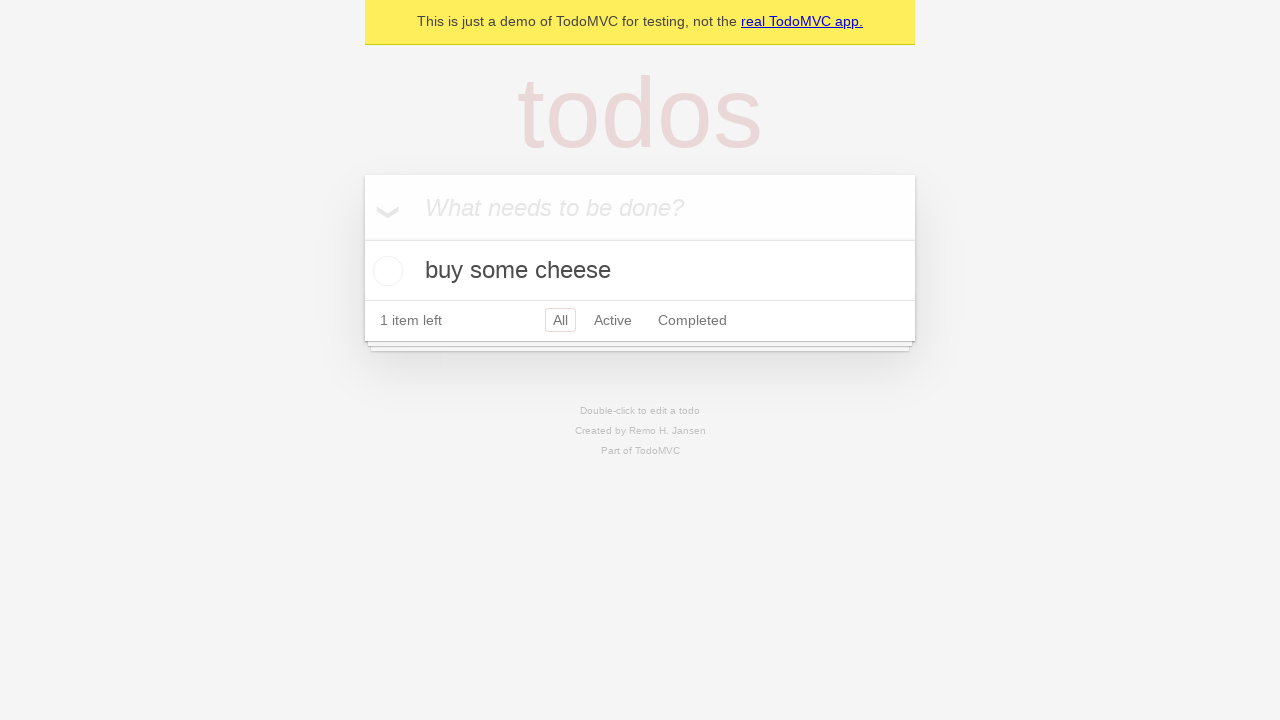

Filled input field with second todo 'feed the cat' on internal:attr=[placeholder="What needs to be done?"i]
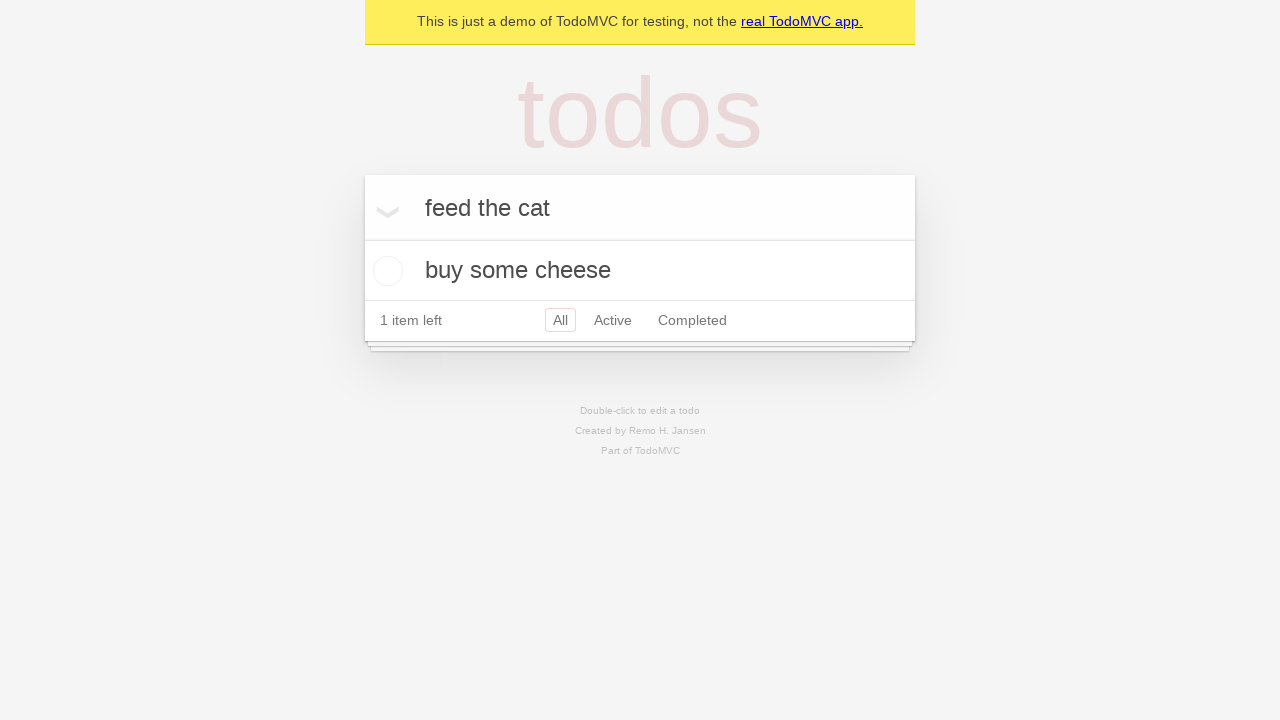

Pressed Enter to add second todo on internal:attr=[placeholder="What needs to be done?"i]
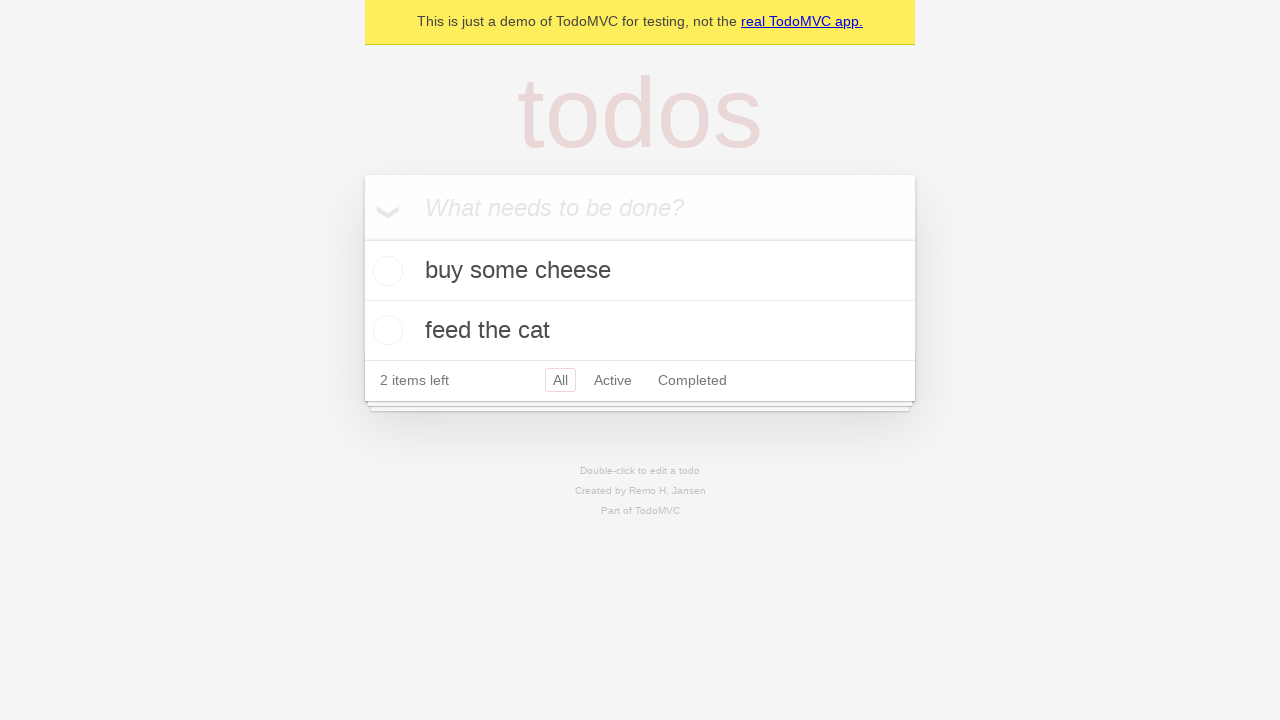

Filled input field with third todo 'book a doctors appointment' on internal:attr=[placeholder="What needs to be done?"i]
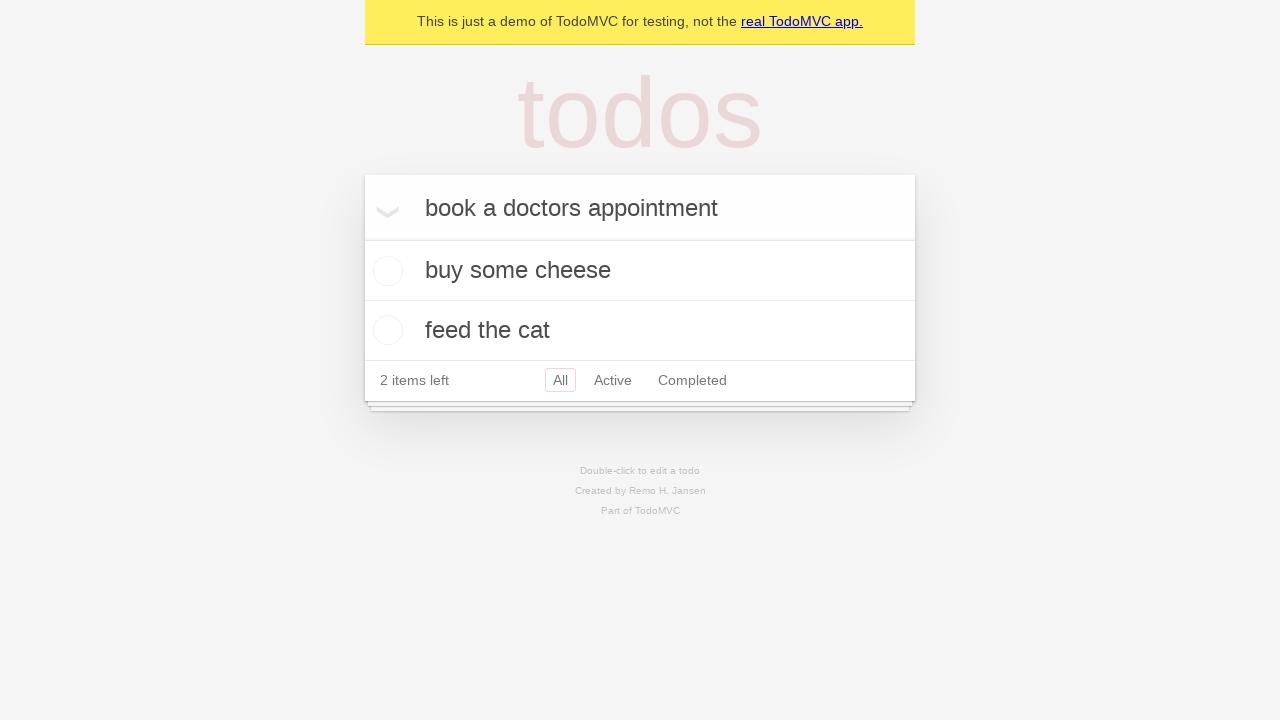

Pressed Enter to add third todo on internal:attr=[placeholder="What needs to be done?"i]
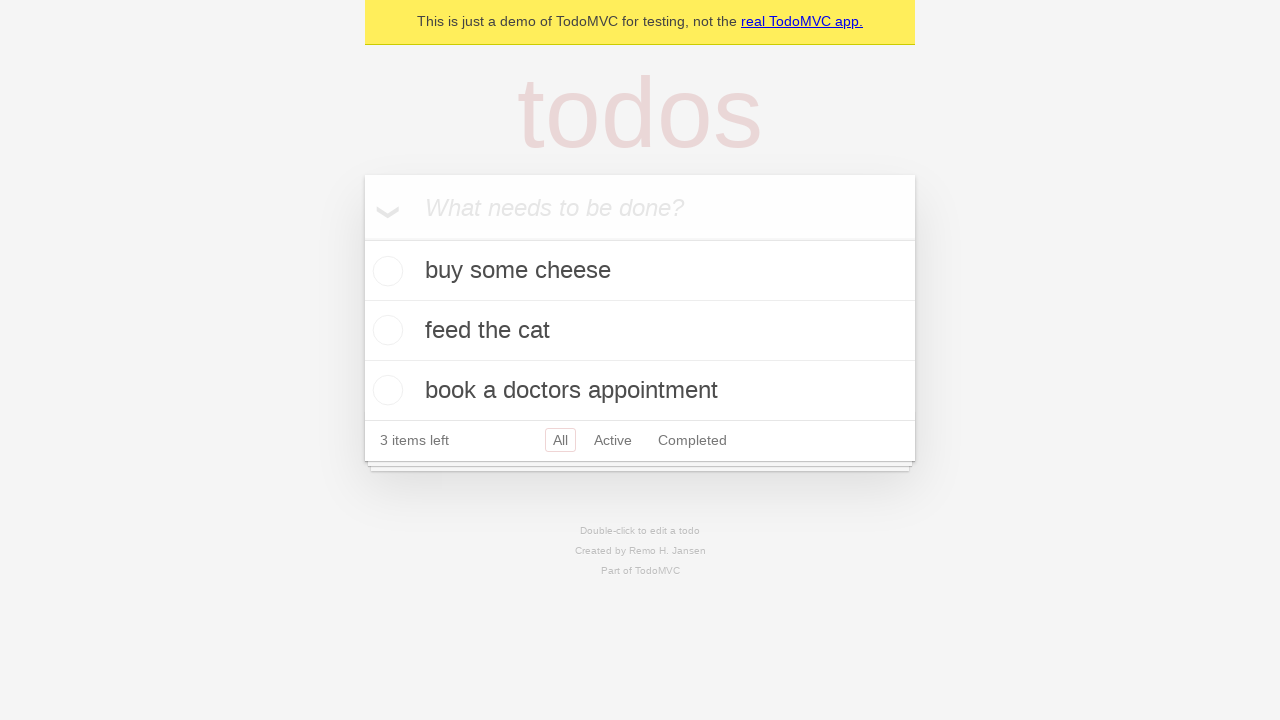

Checked first todo as completed at (385, 271) on .todo-list li .toggle >> nth=0
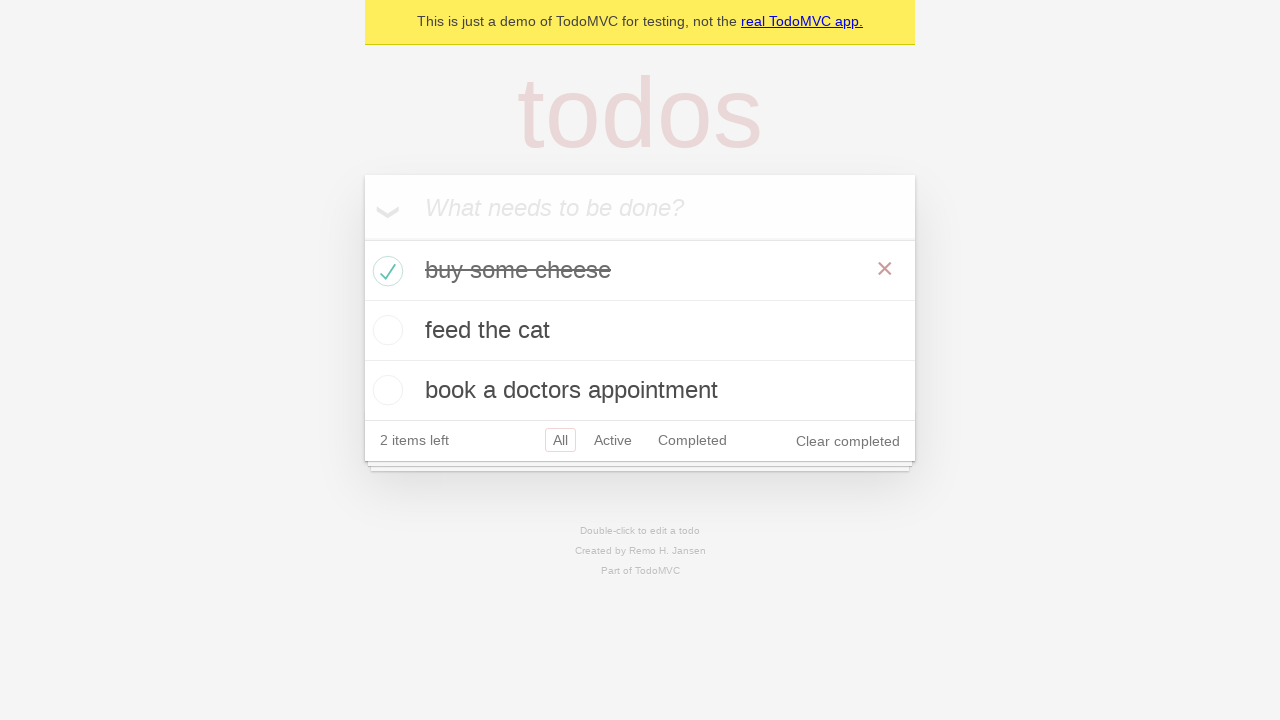

Clicked 'Clear completed' button to remove completed todo at (848, 441) on internal:role=button[name="Clear completed"i]
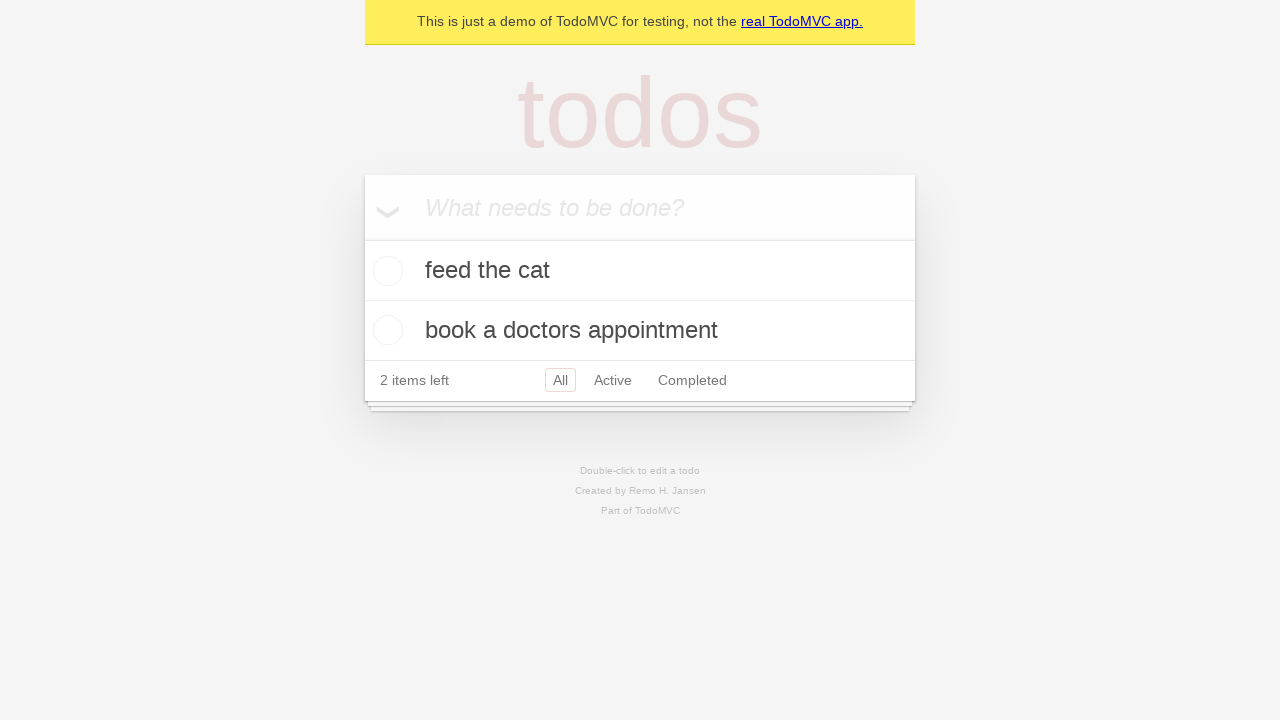

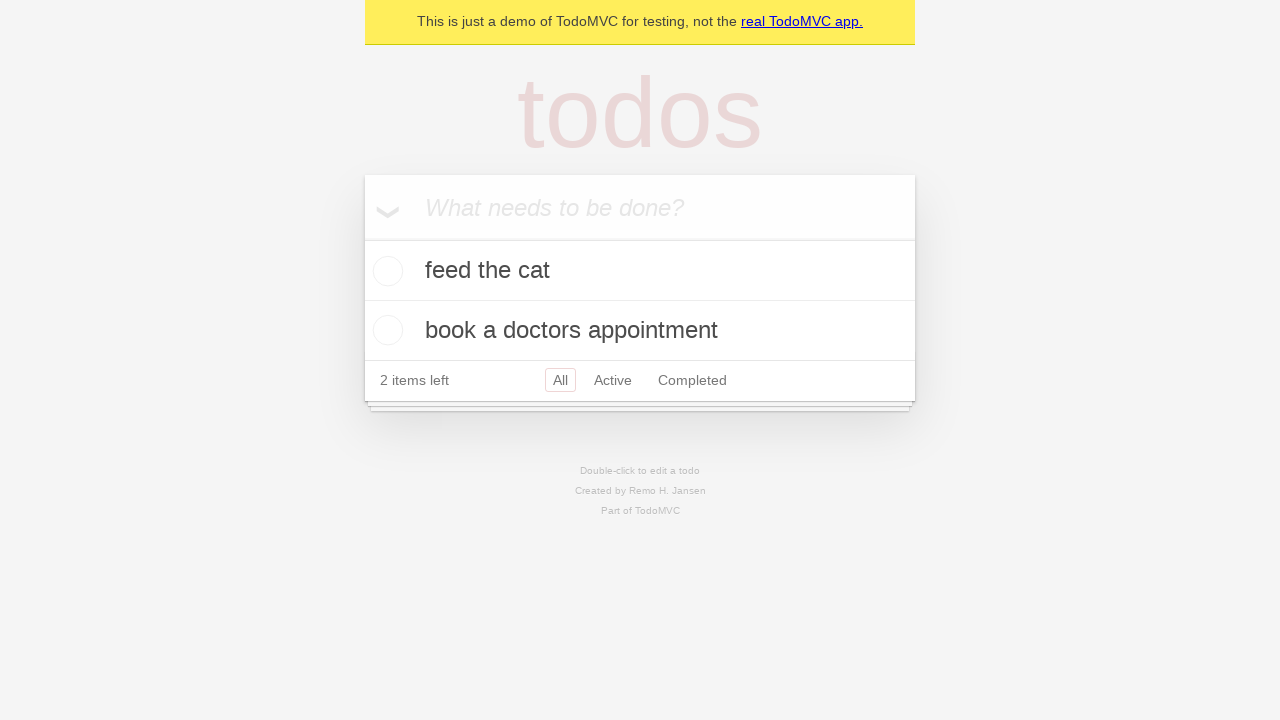